Tests login with empty username and a password to verify error handling

Starting URL: https://katalon-demo-cura.herokuapp.com/

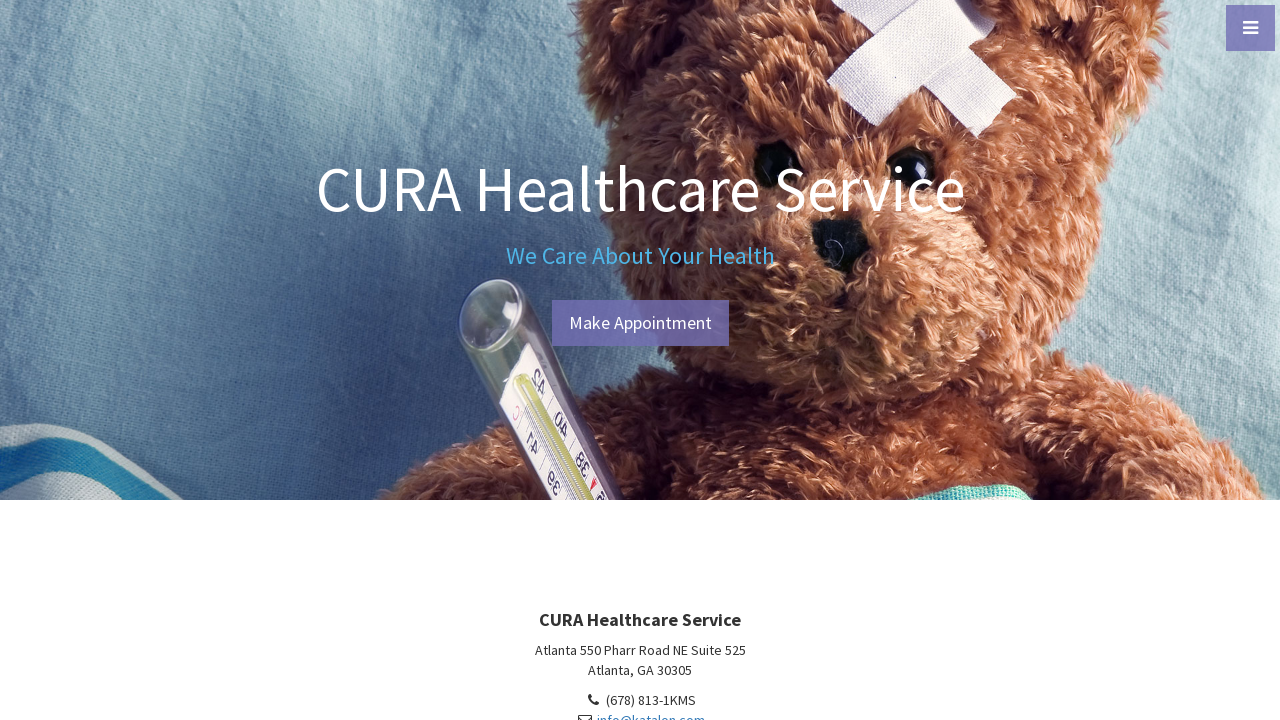

Clicked make appointment button to navigate to login page at (640, 323) on #btn-make-appointment
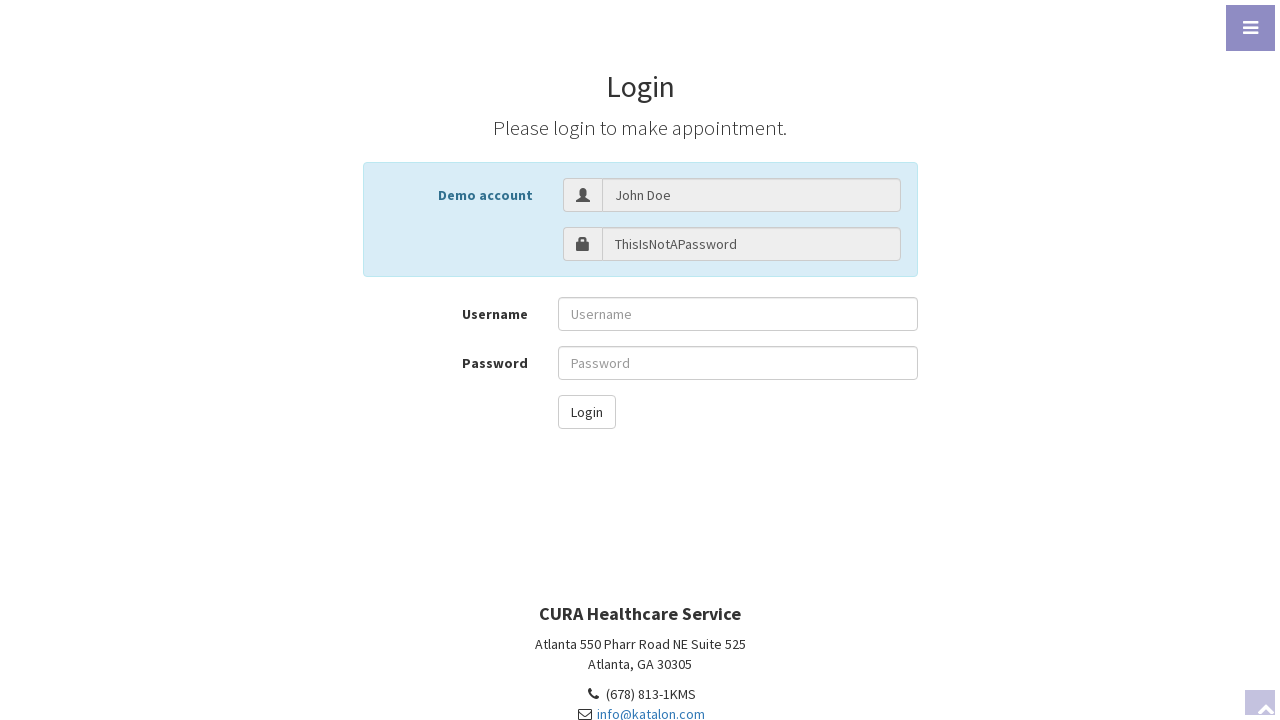

Cleared username field (left empty) on #txt-username
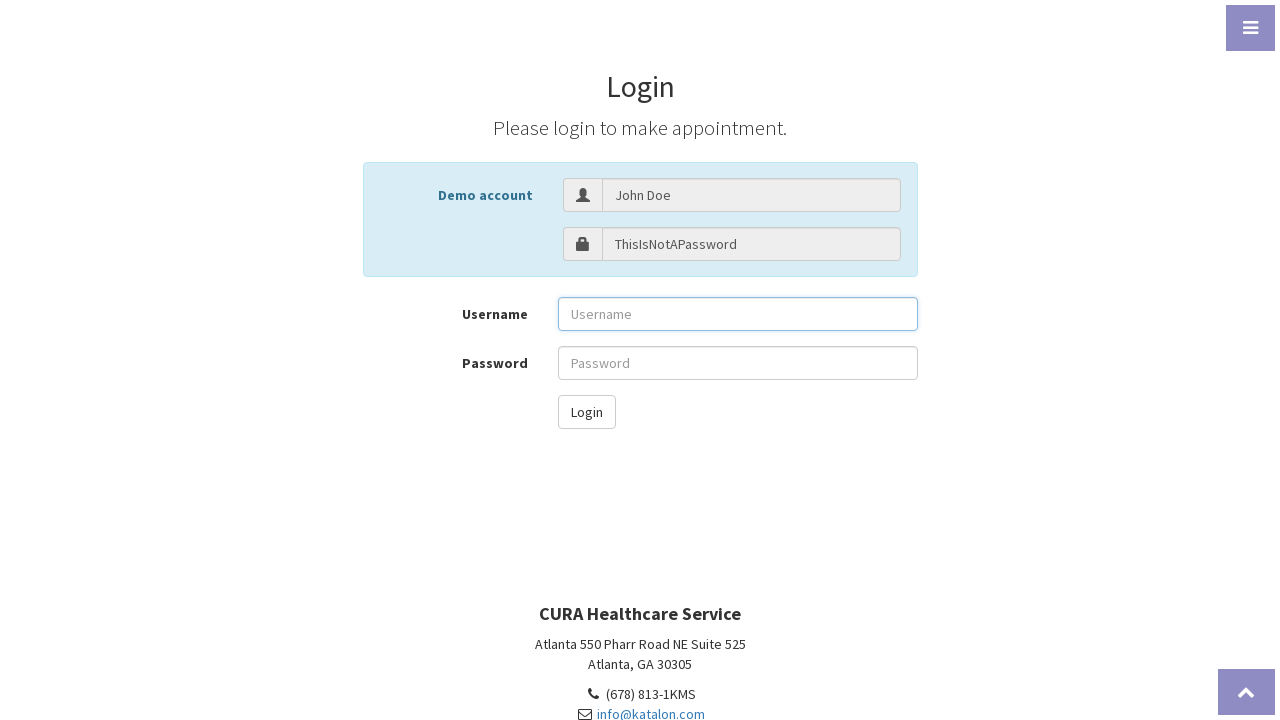

Filled password field with test password on #txt-password
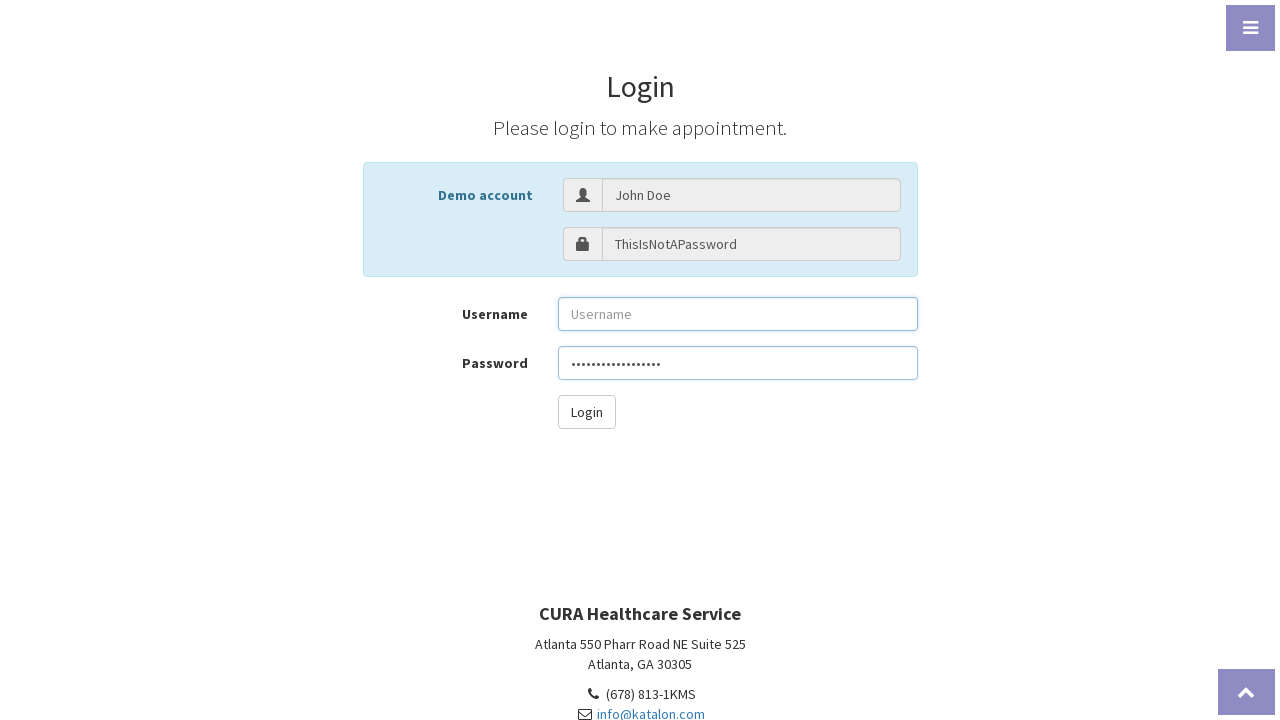

Clicked login button at (586, 412) on #btn-login
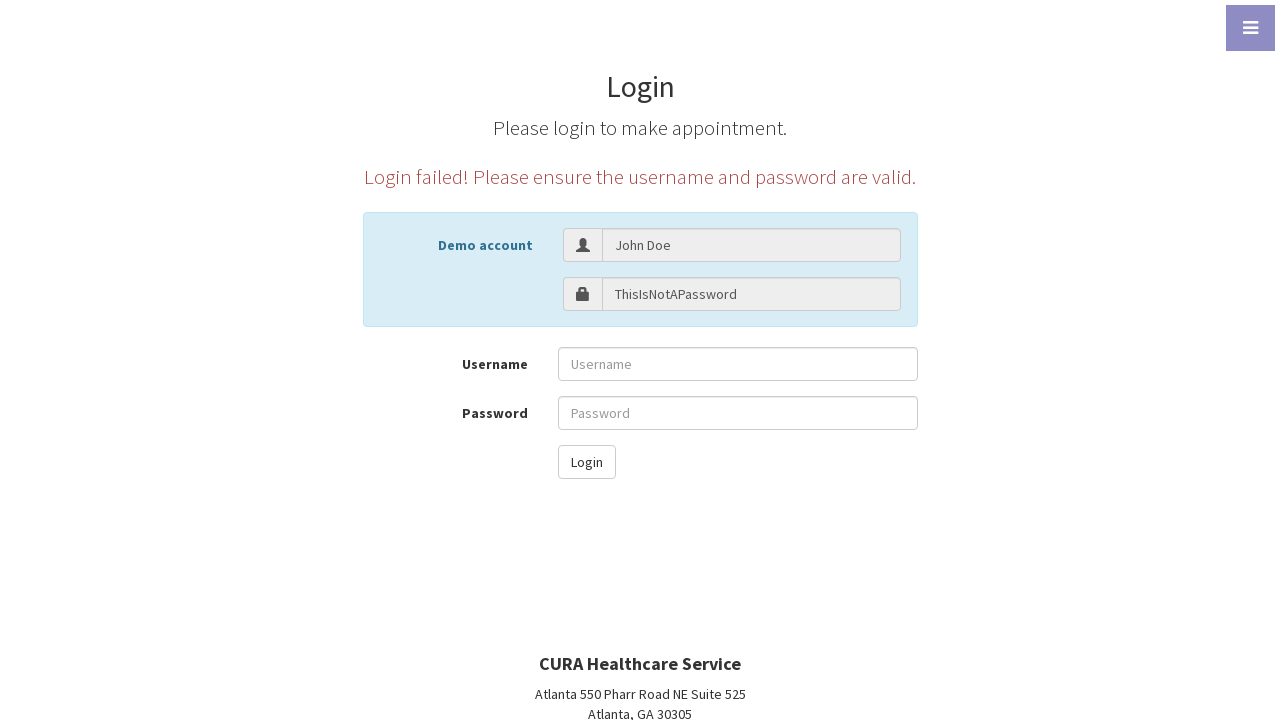

Verified error message displayed: 'Login failed! Please ensure the username and password are valid.'
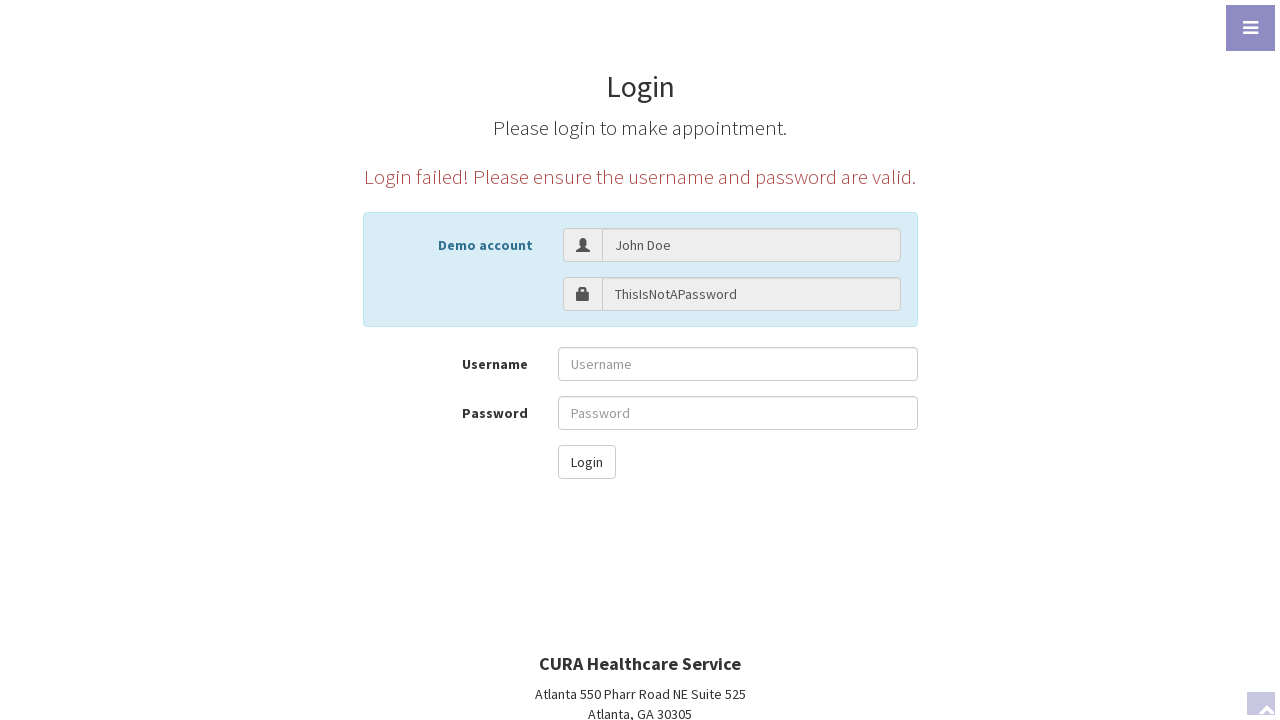

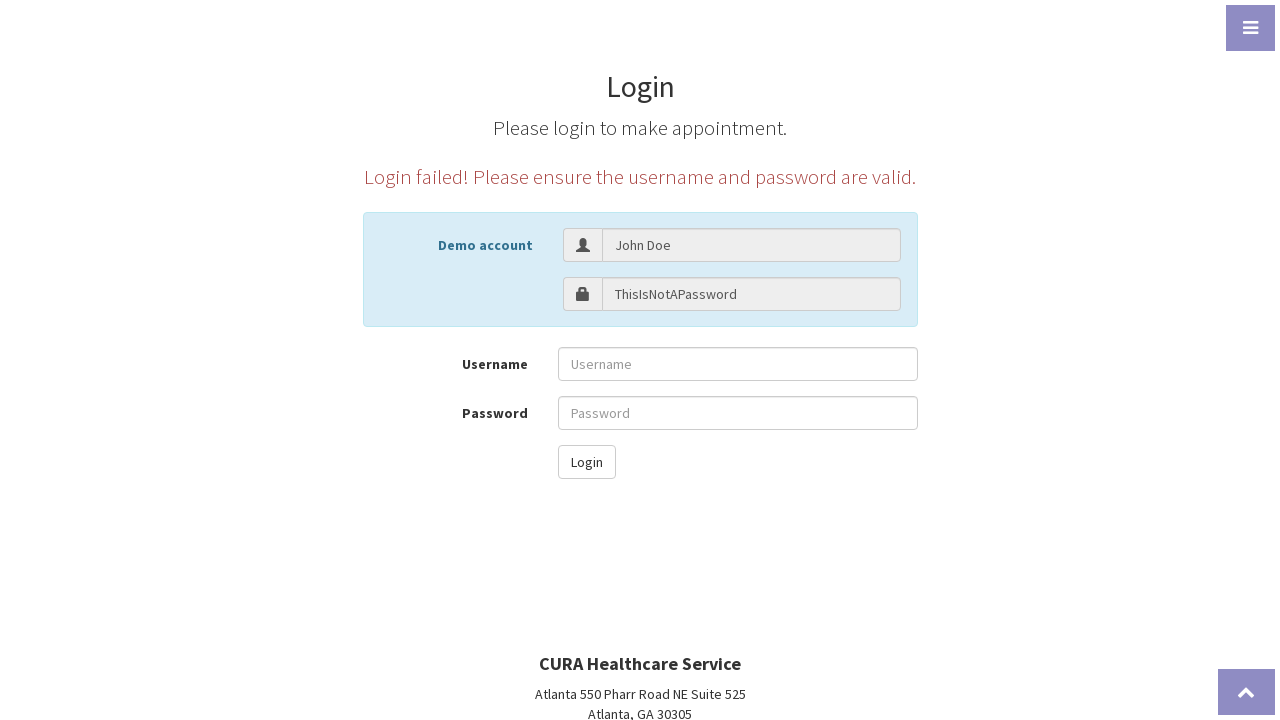